Tests file upload functionality on DemoQA by uploading a test file and verifying the uploaded file path is displayed.

Starting URL: https://demoqa.com/upload-download

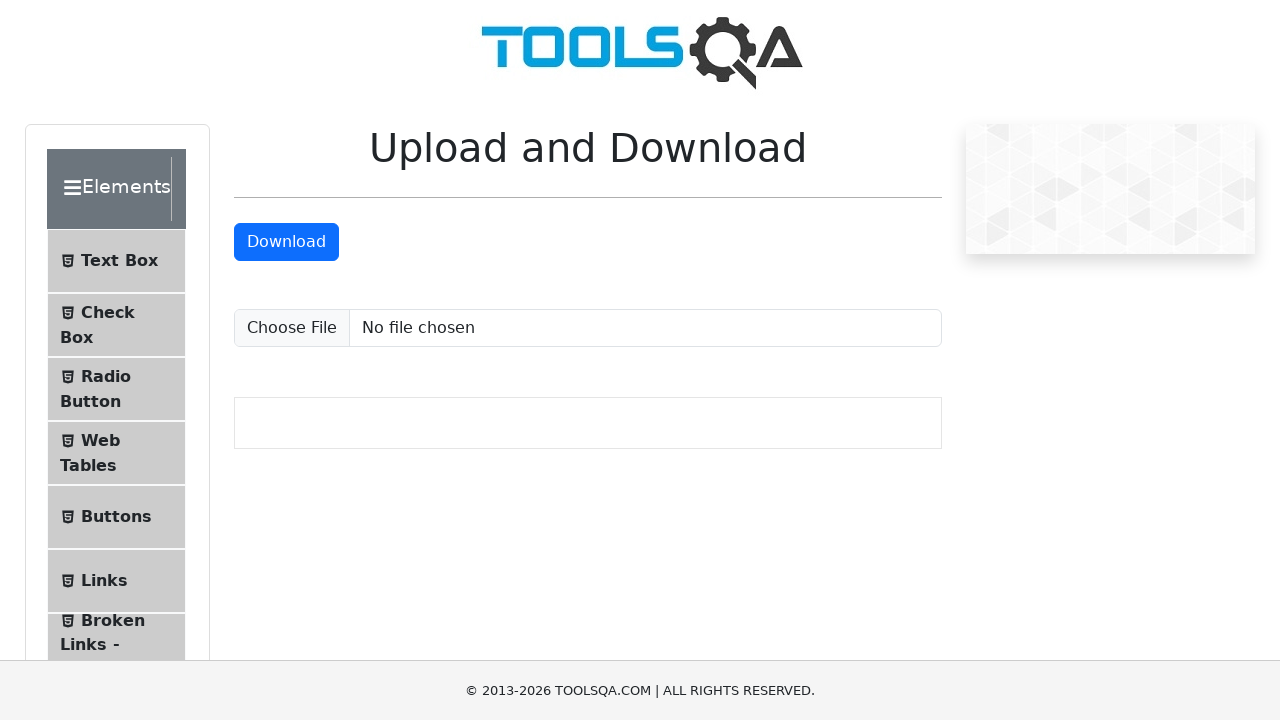

Created temporary test file at /tmp/test_upload.jpg
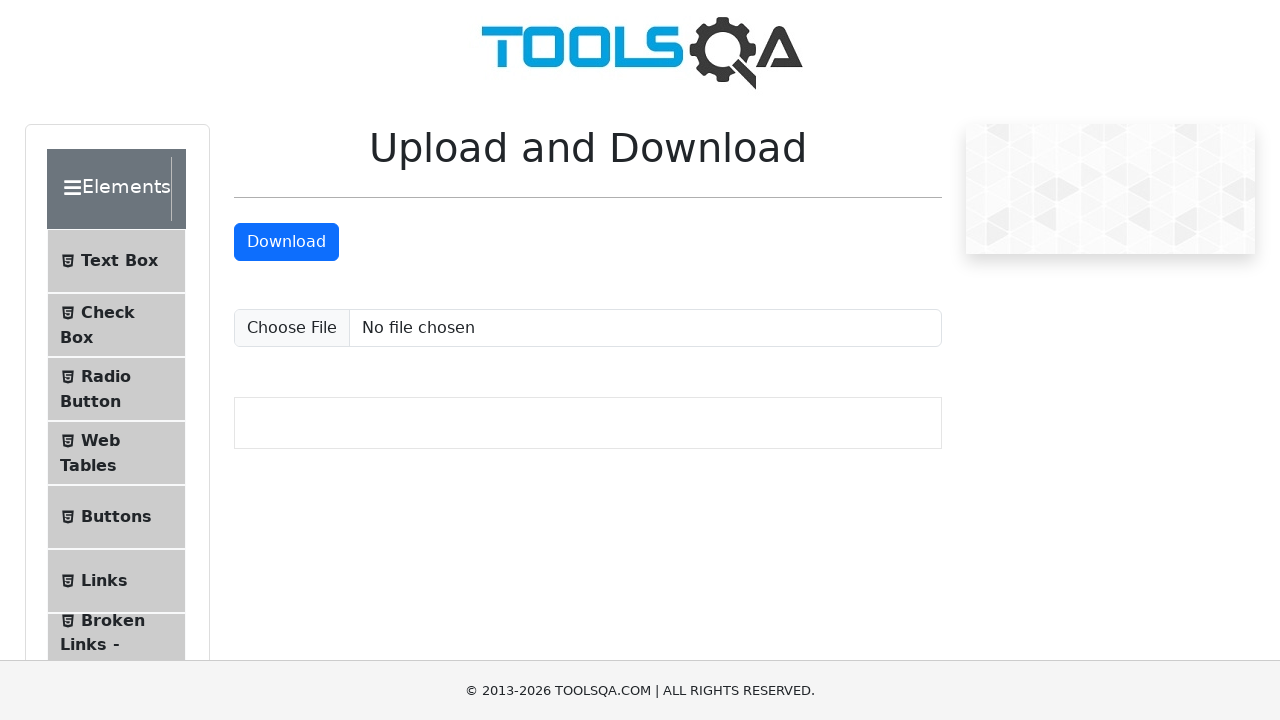

Set input file to upload test_upload.jpg
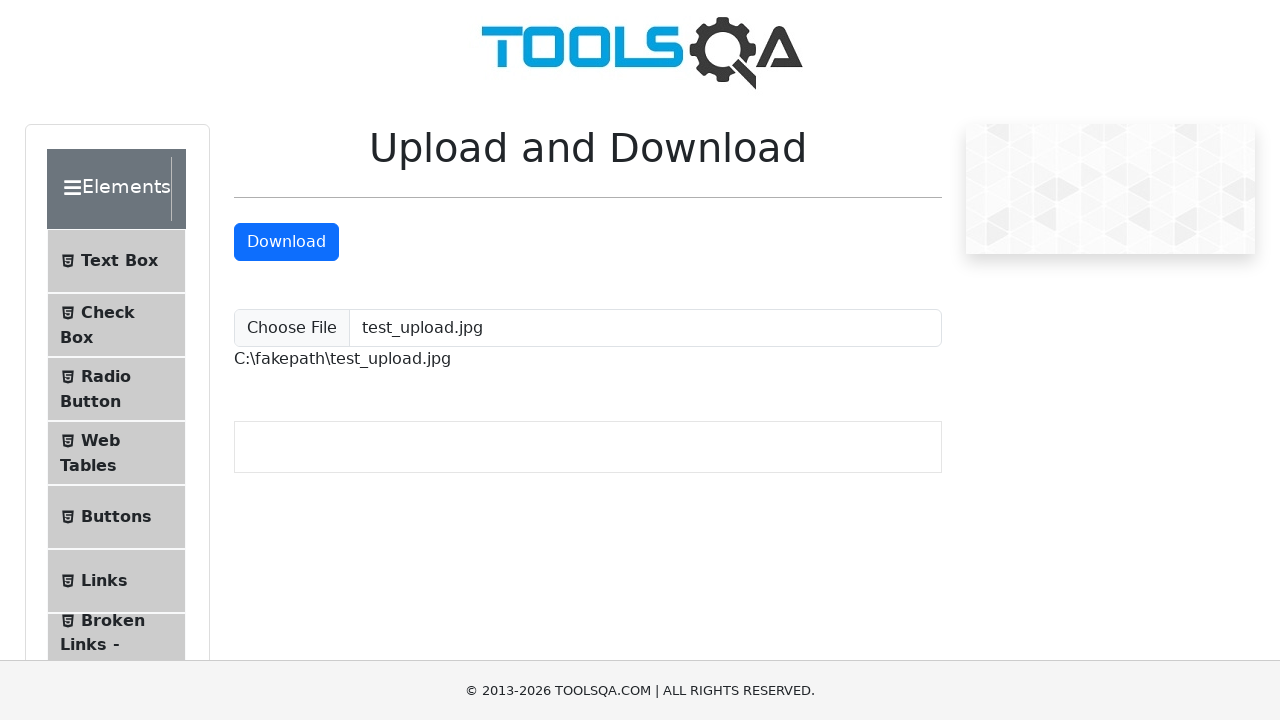

Waited for uploaded file path element to appear
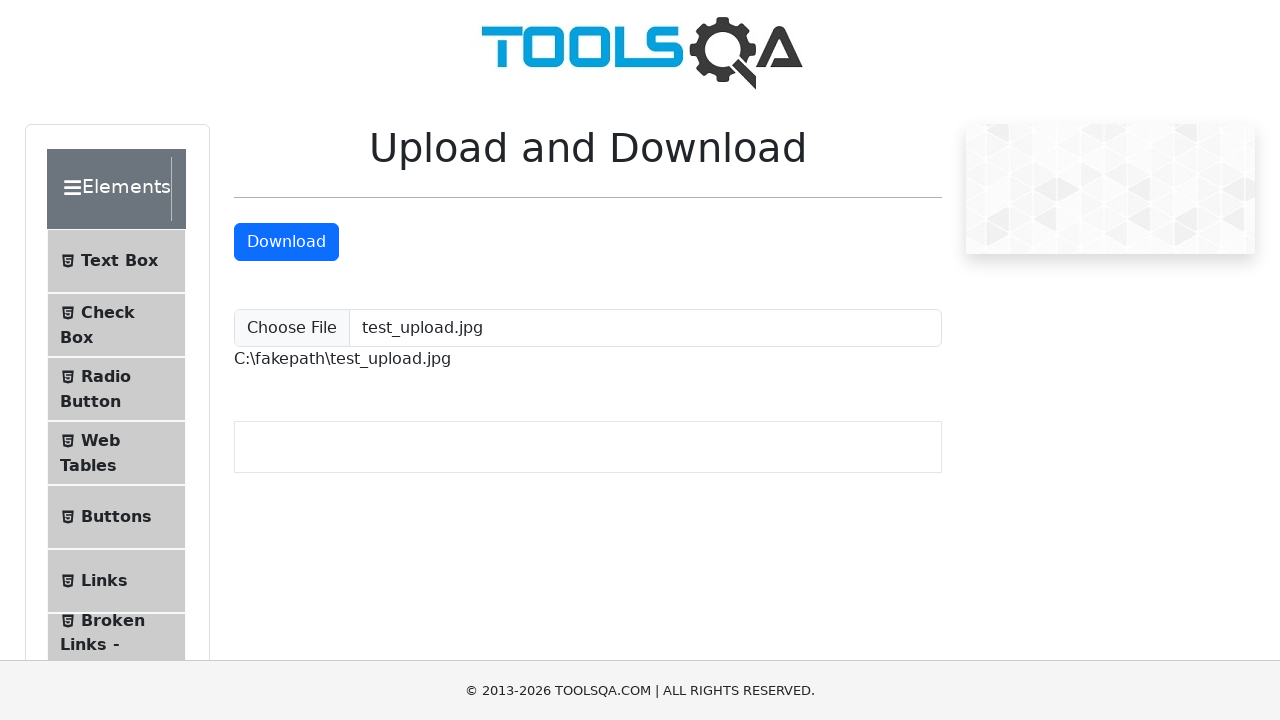

Located uploaded file path element
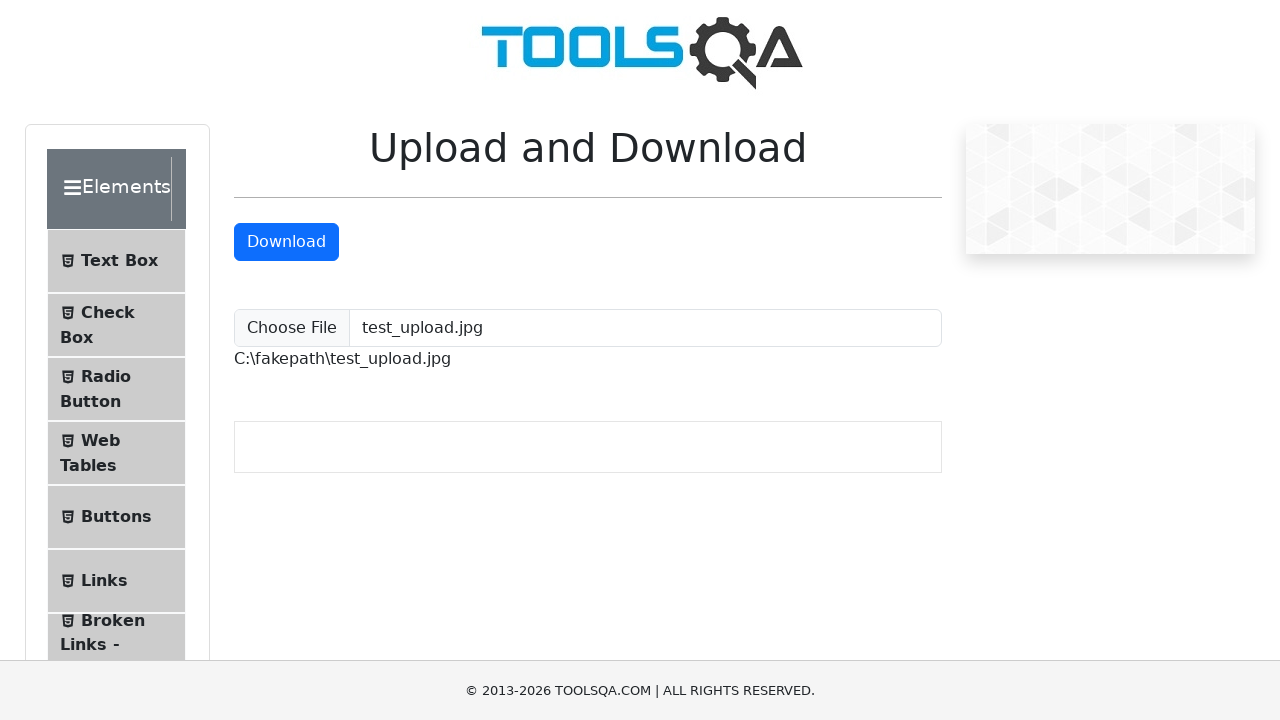

Verified that uploaded file path is visible
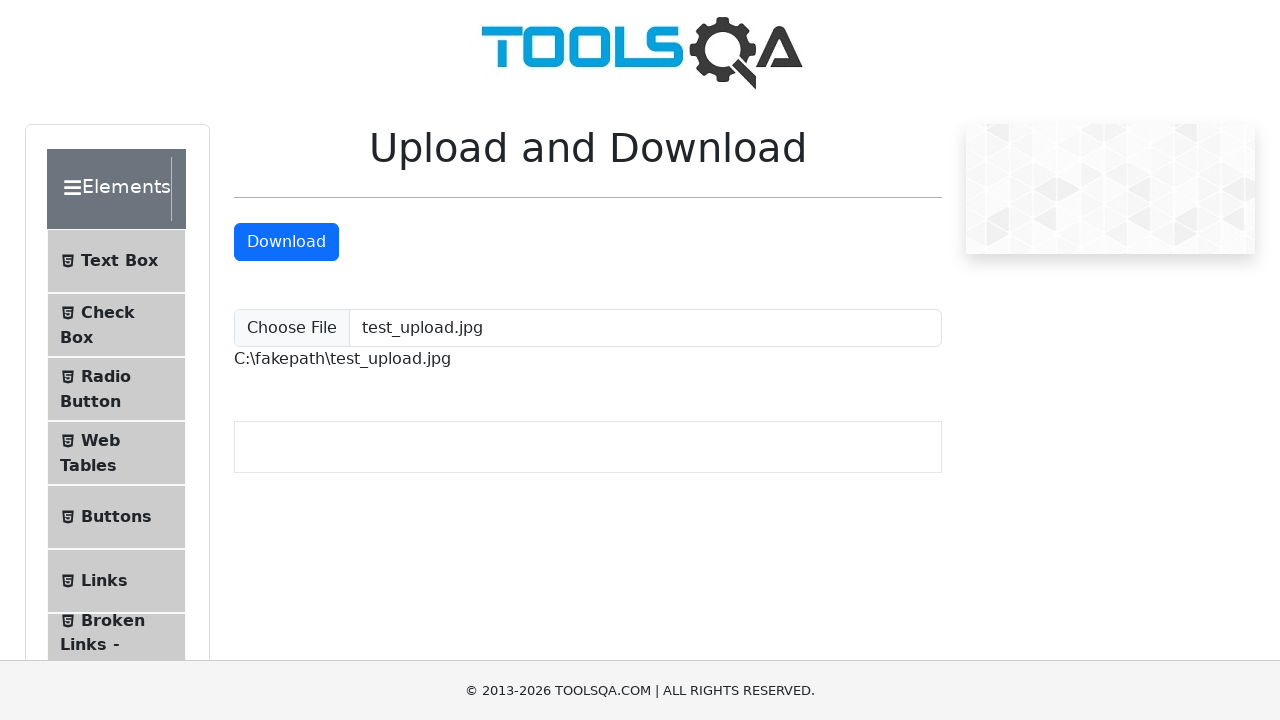

Cleaned up temporary test file
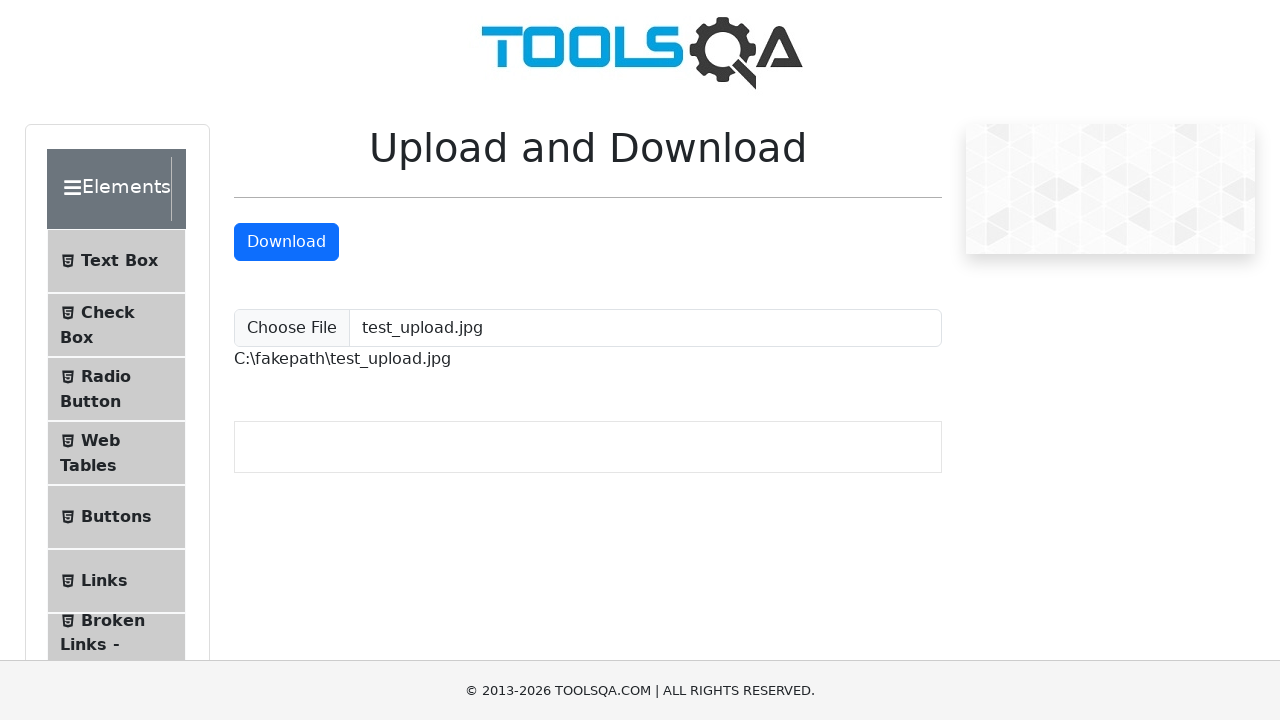

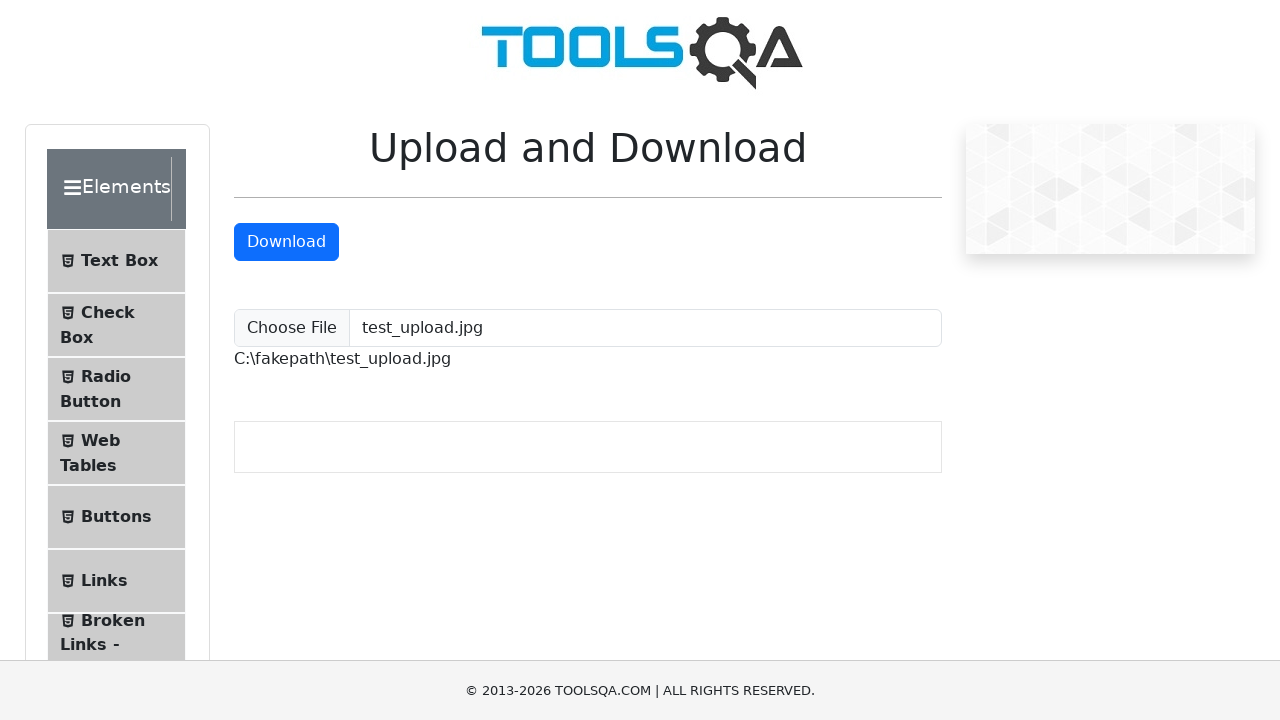